Tests expanding a collapsible section and clicking a link within it to navigate to the about page

Starting URL: https://eviltester.github.io/synchole/collapseable.html

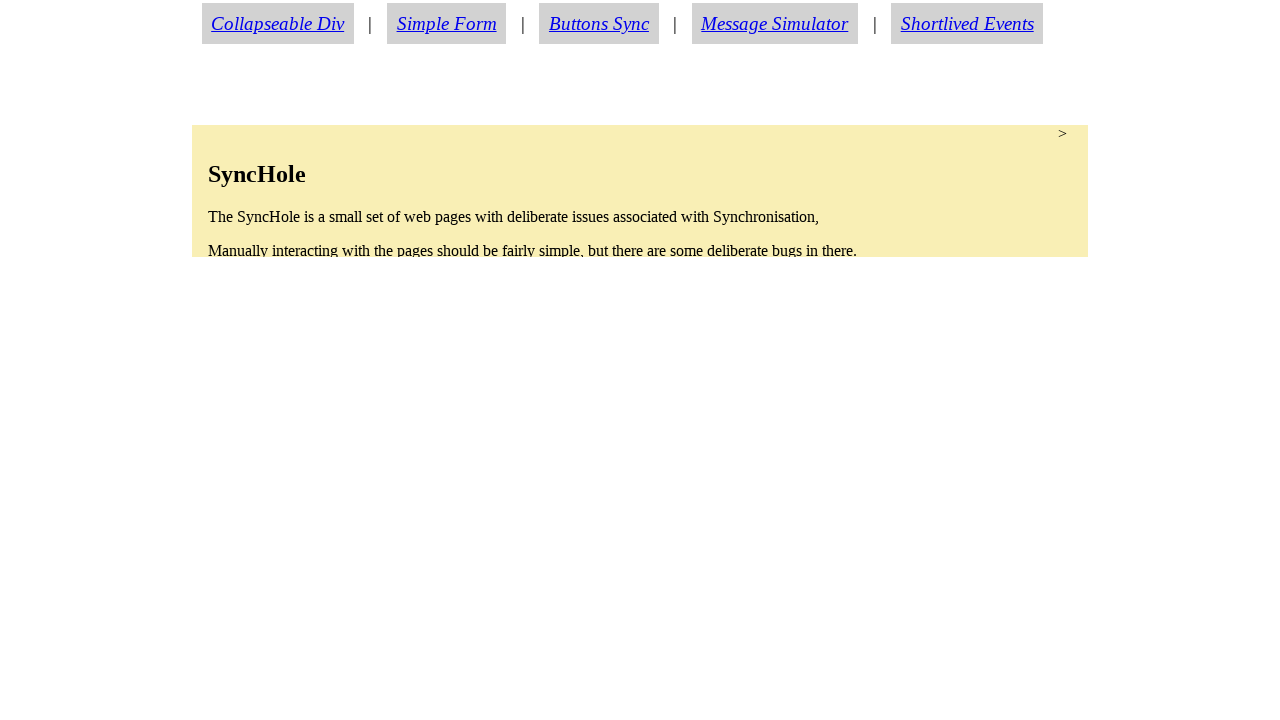

Clicked on the collapsible section to expand it at (640, 191) on section.condense
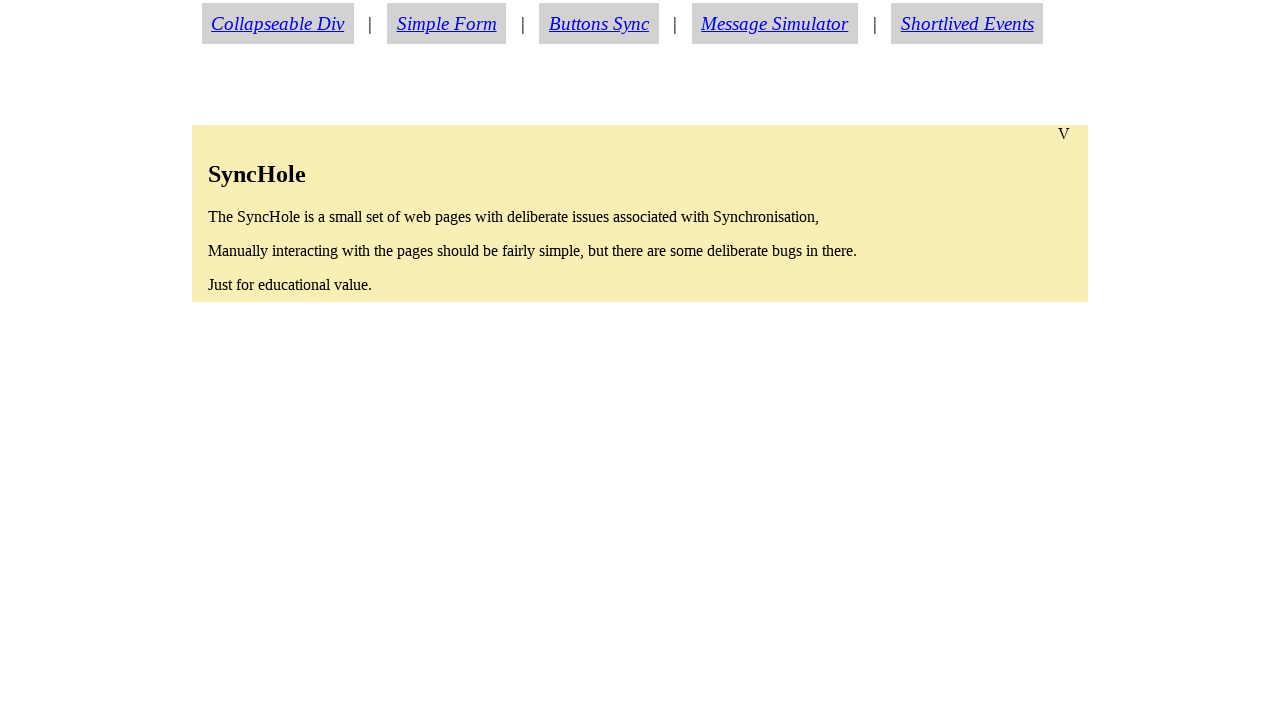

Clicked the about link within the expanded section at (276, 438) on a#aboutlink
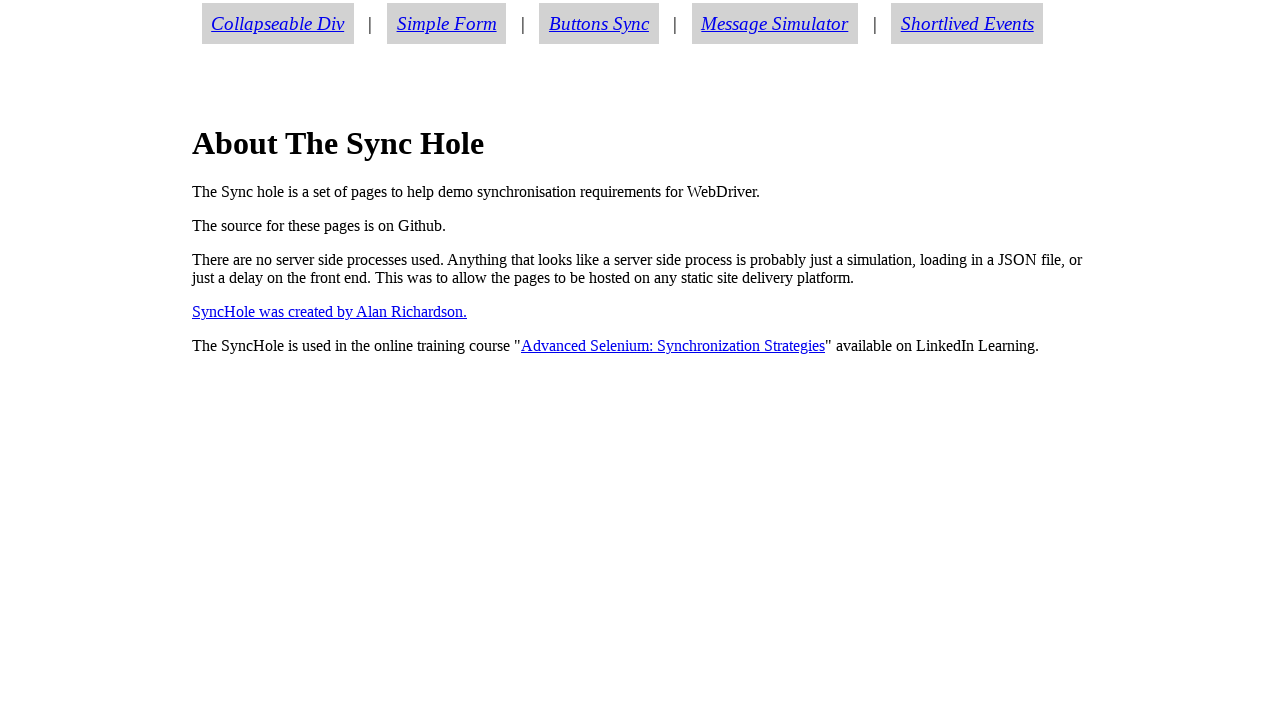

Verified navigation to about page - URL contains 'about.html'
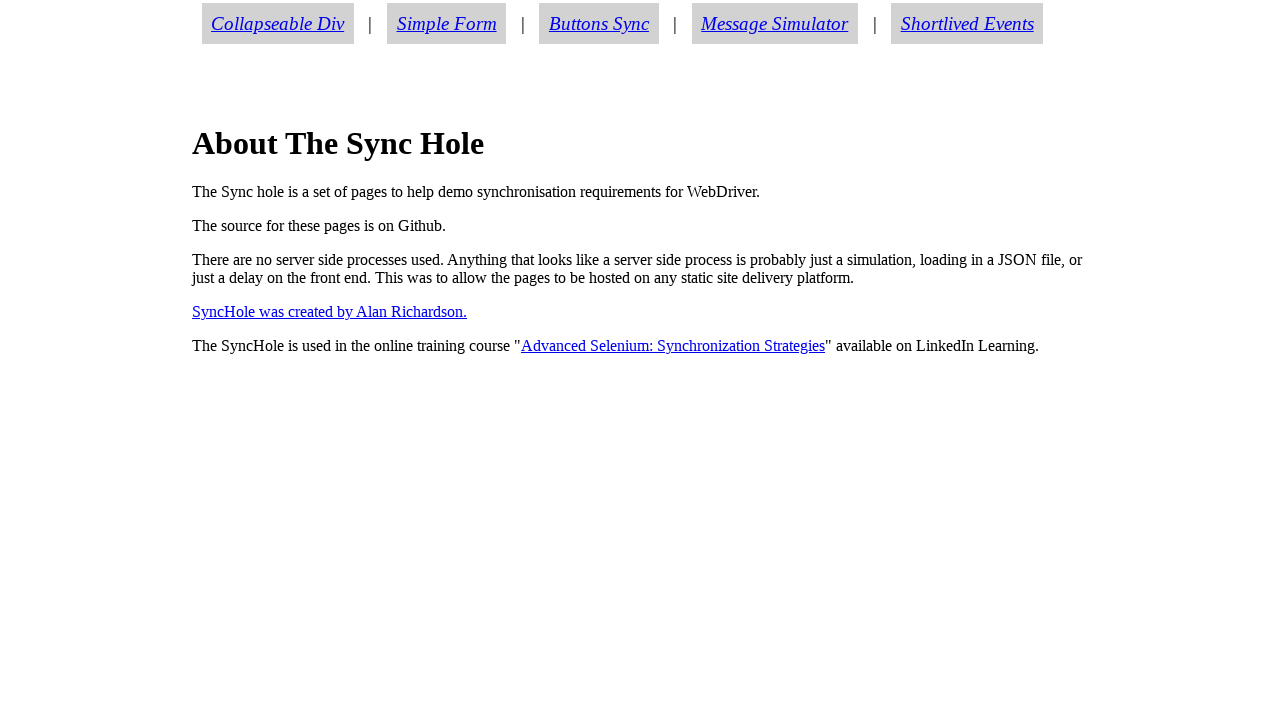

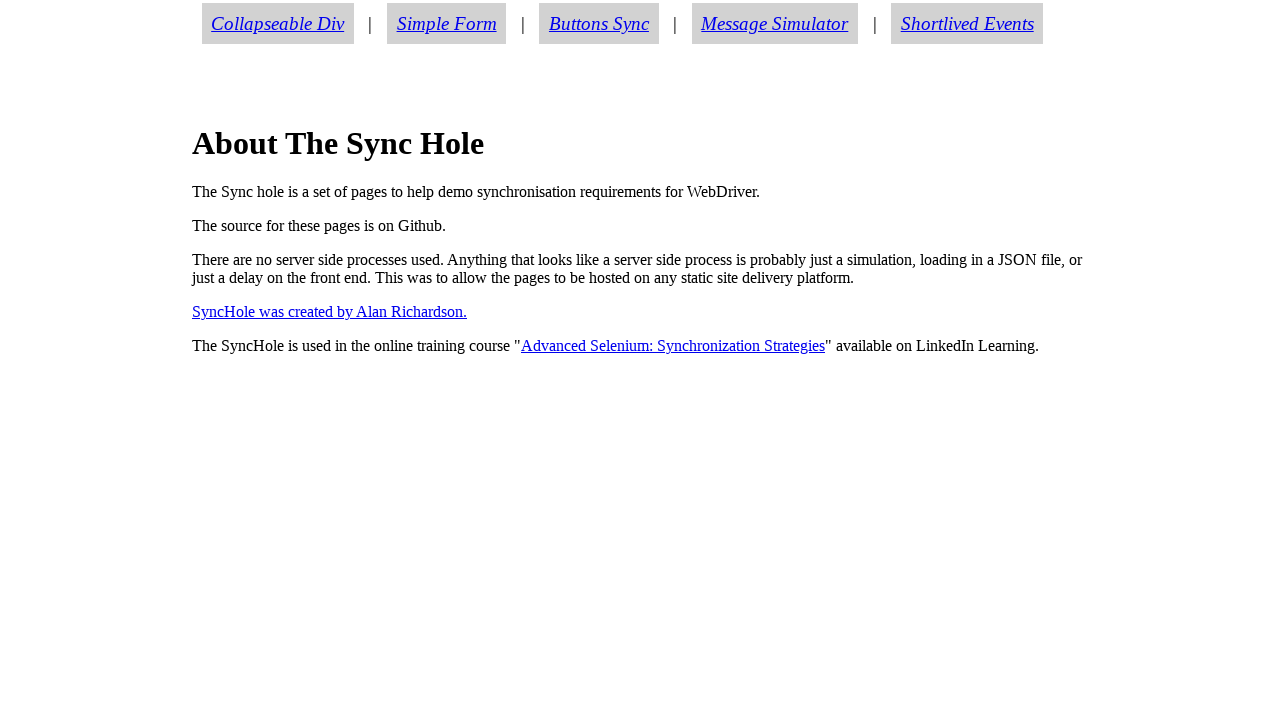